Tests browser window handling functionality on demoqa.com by navigating to the Alerts, Frame & Windows section, clicking on Browser Windows submenu, then interacting with new tab and new window buttons while switching between tabs/windows.

Starting URL: https://demoqa.com

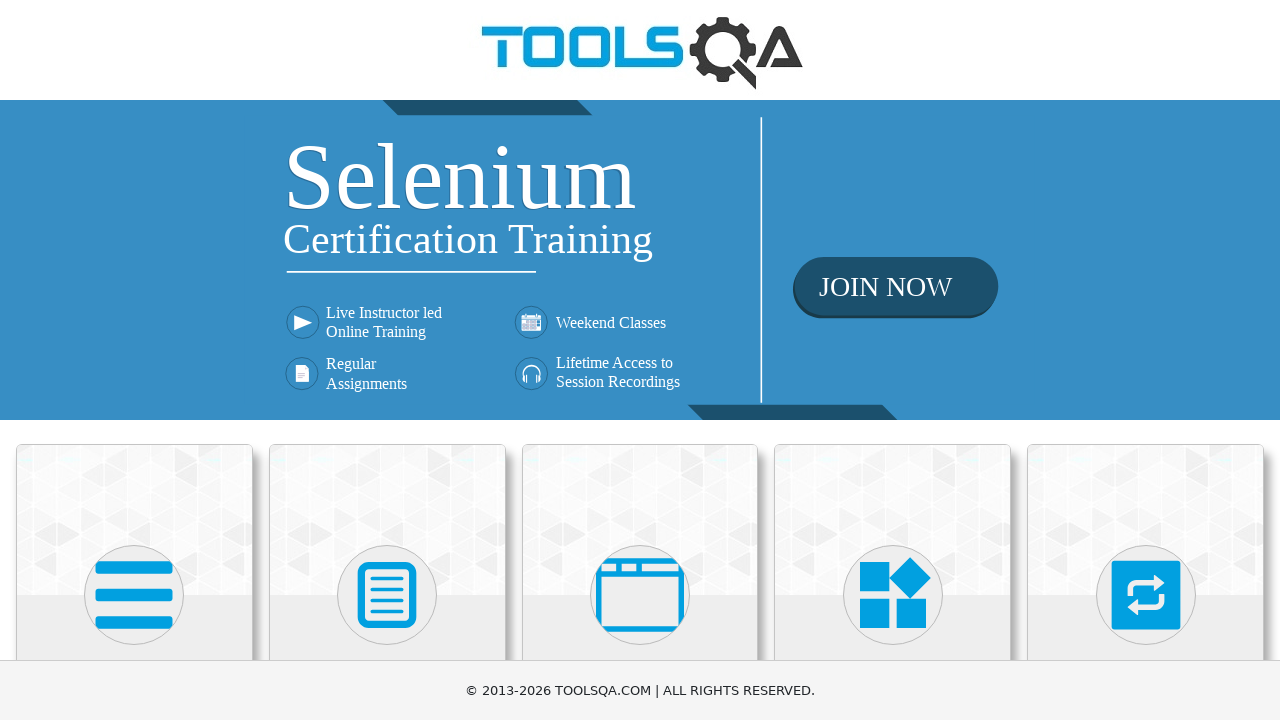

Clicked on 'Alerts, Frame & Windows' menu at (640, 360) on xpath=//h5[text()='Alerts, Frame & Windows']
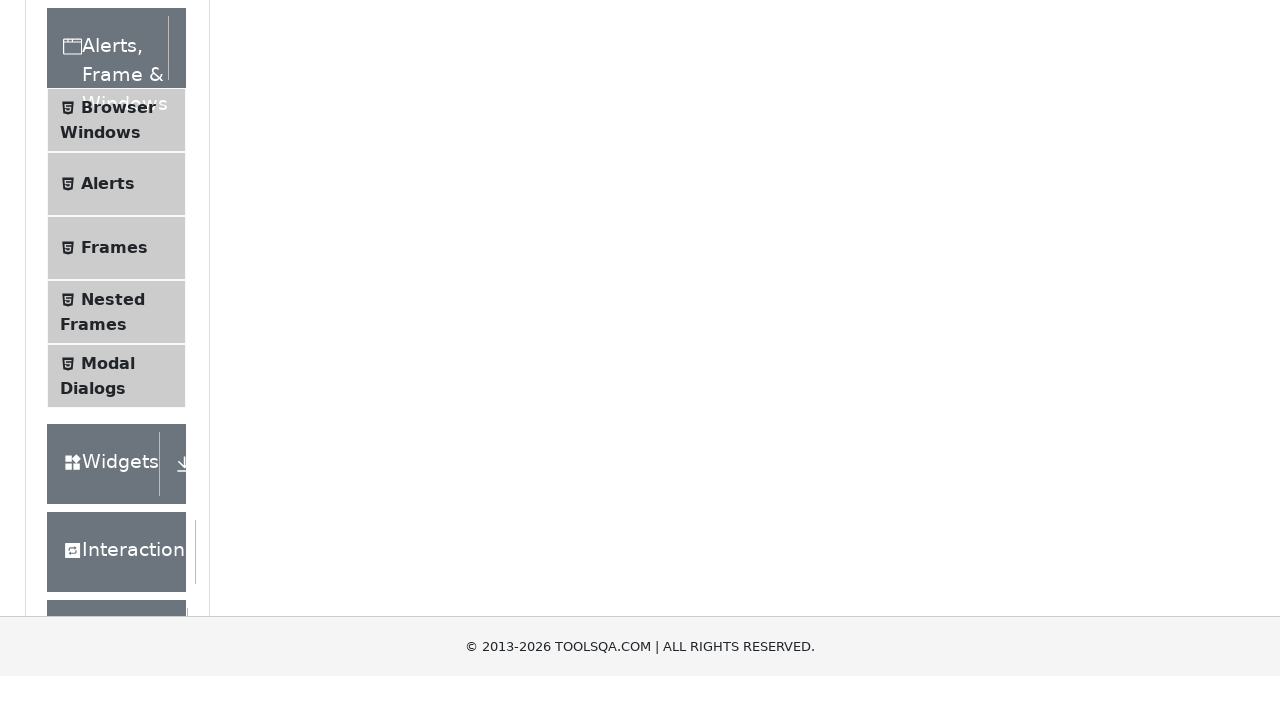

Clicked on 'Browser Windows' submenu at (118, 424) on xpath=//span[text()='Browser Windows']
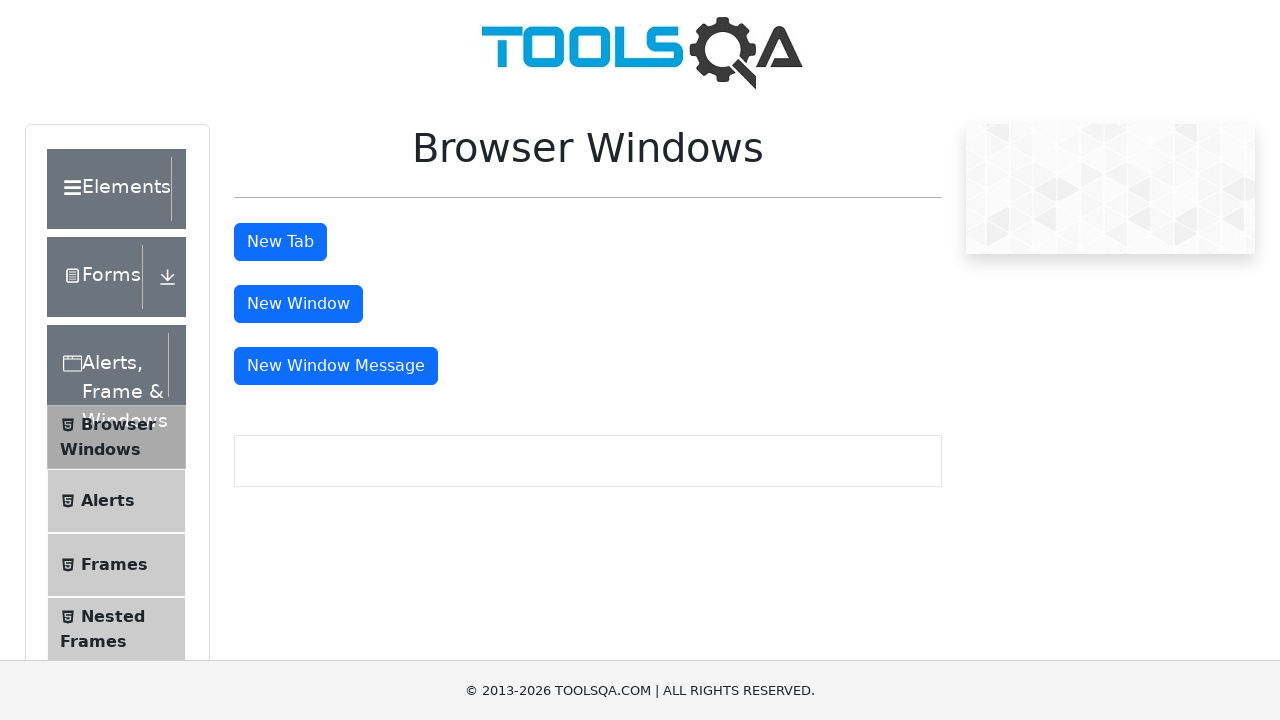

Clicked 'New Tab' button to open new tab at (280, 242) on #tabButton
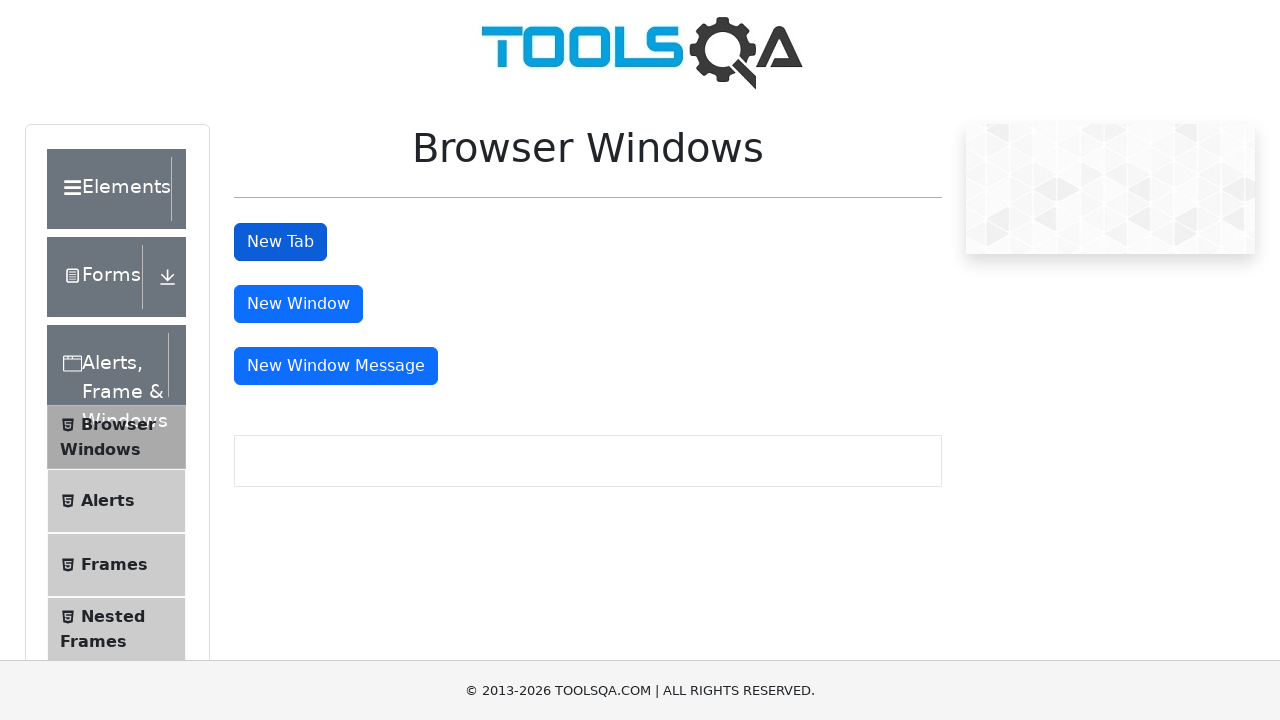

New tab loaded successfully
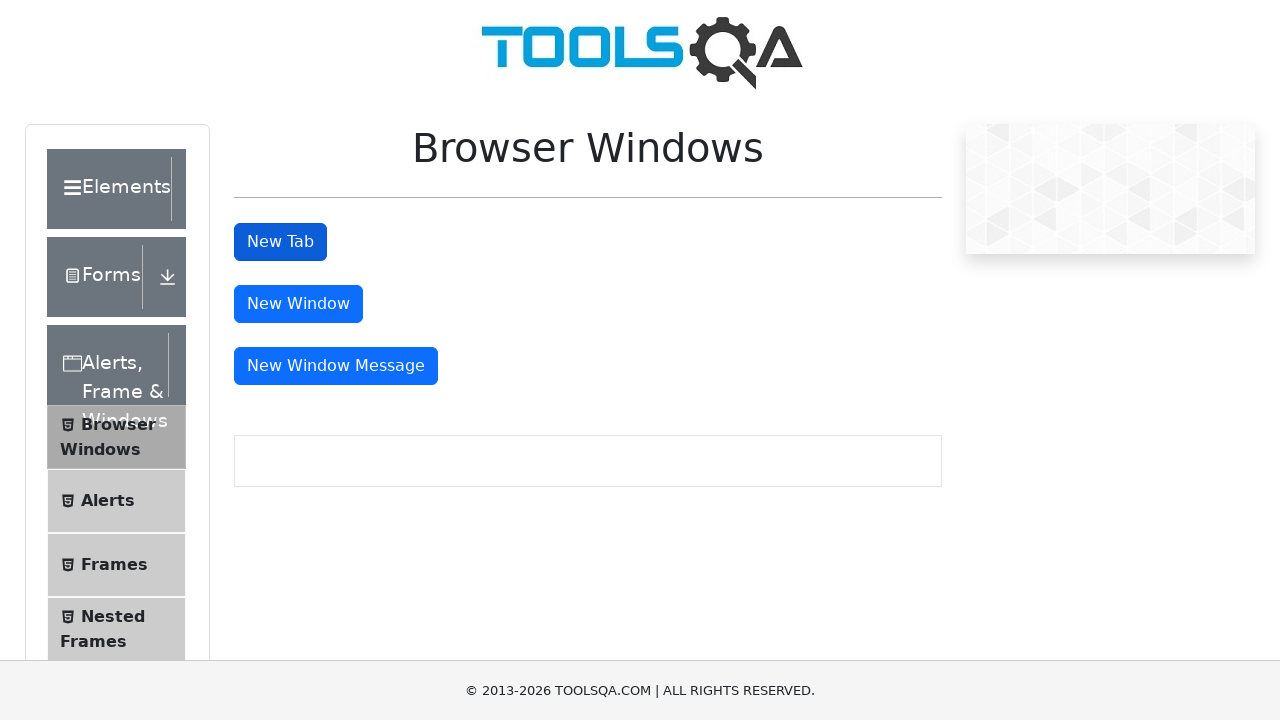

Closed the new tab and switched back to original tab
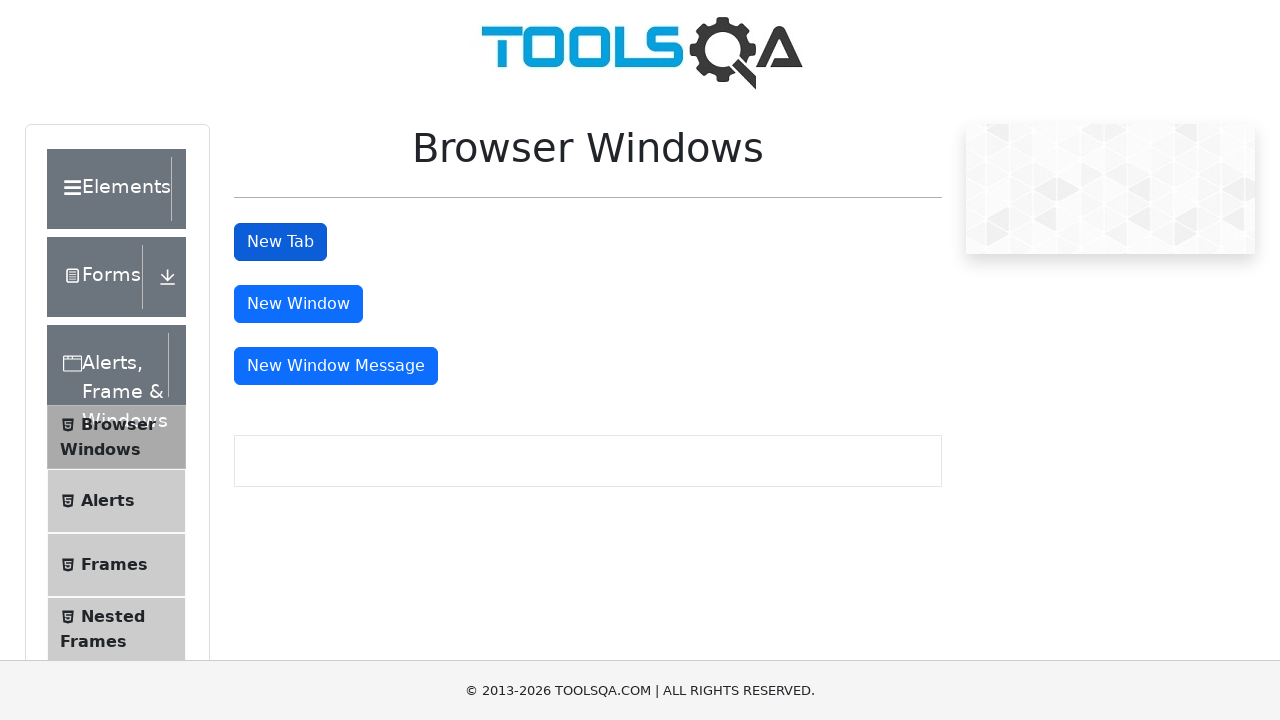

Clicked 'New Window' button to open new window at (298, 304) on #windowButton
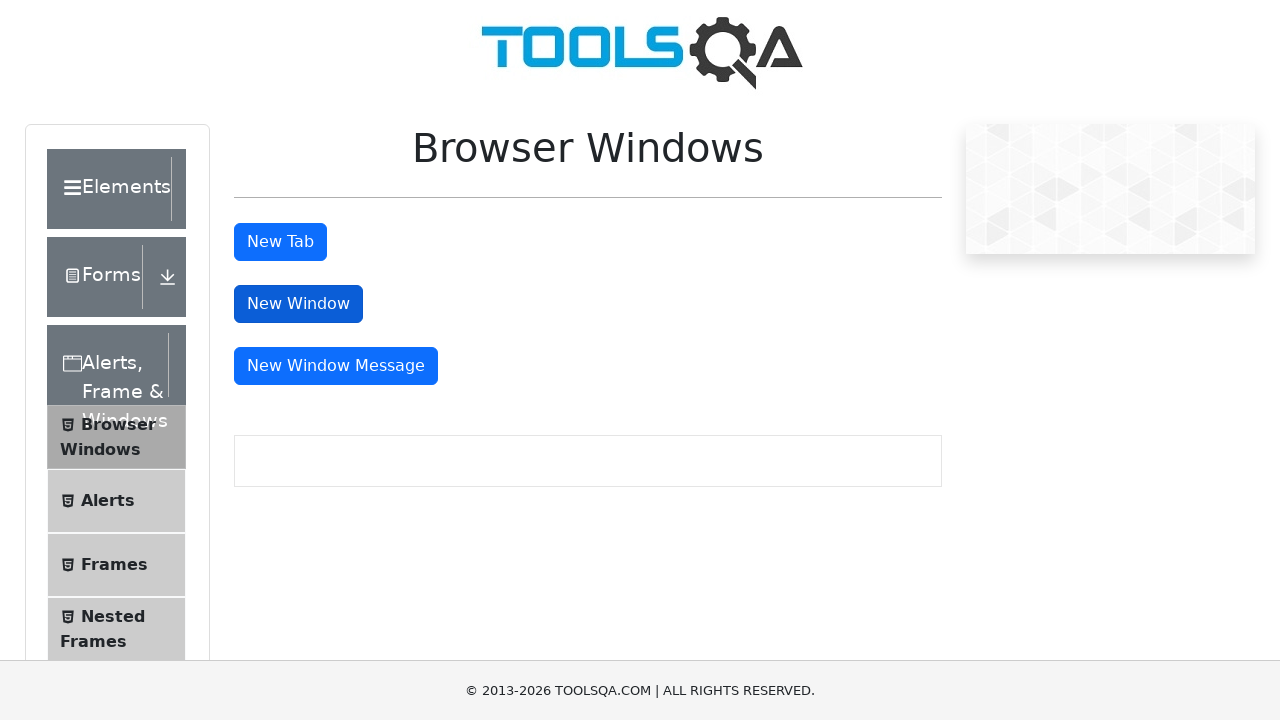

New window loaded successfully
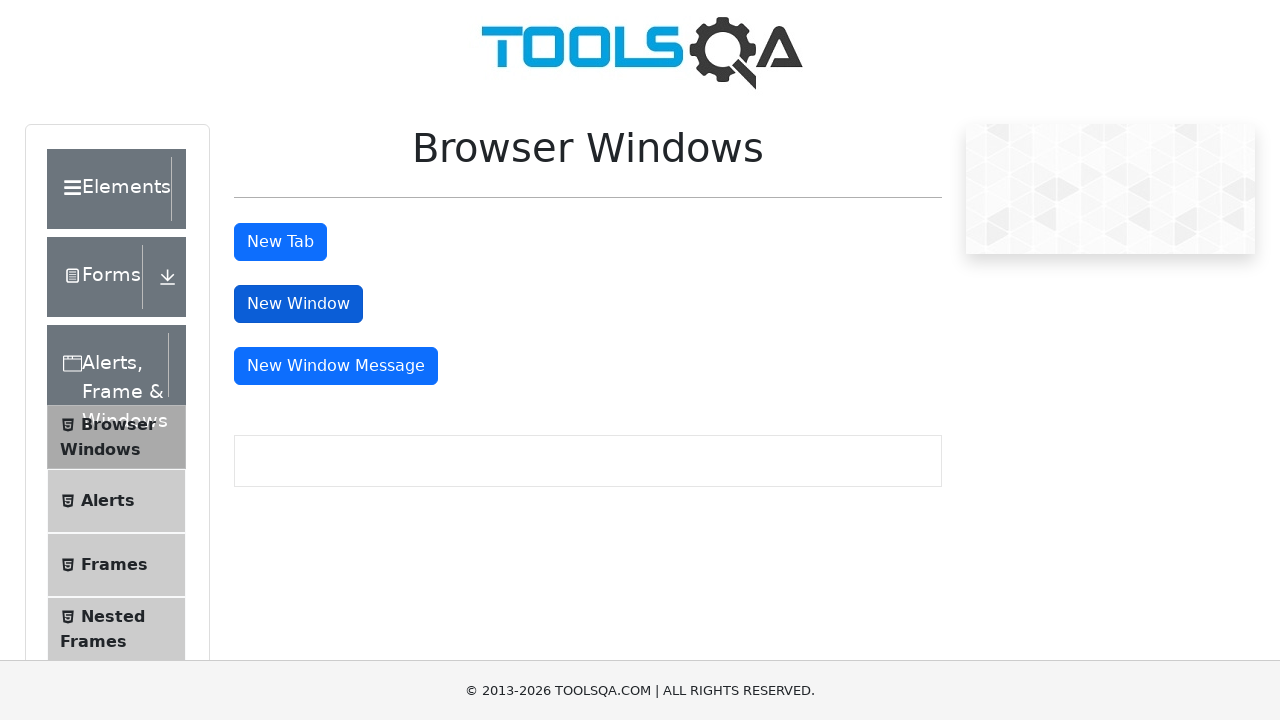

Closed the new window
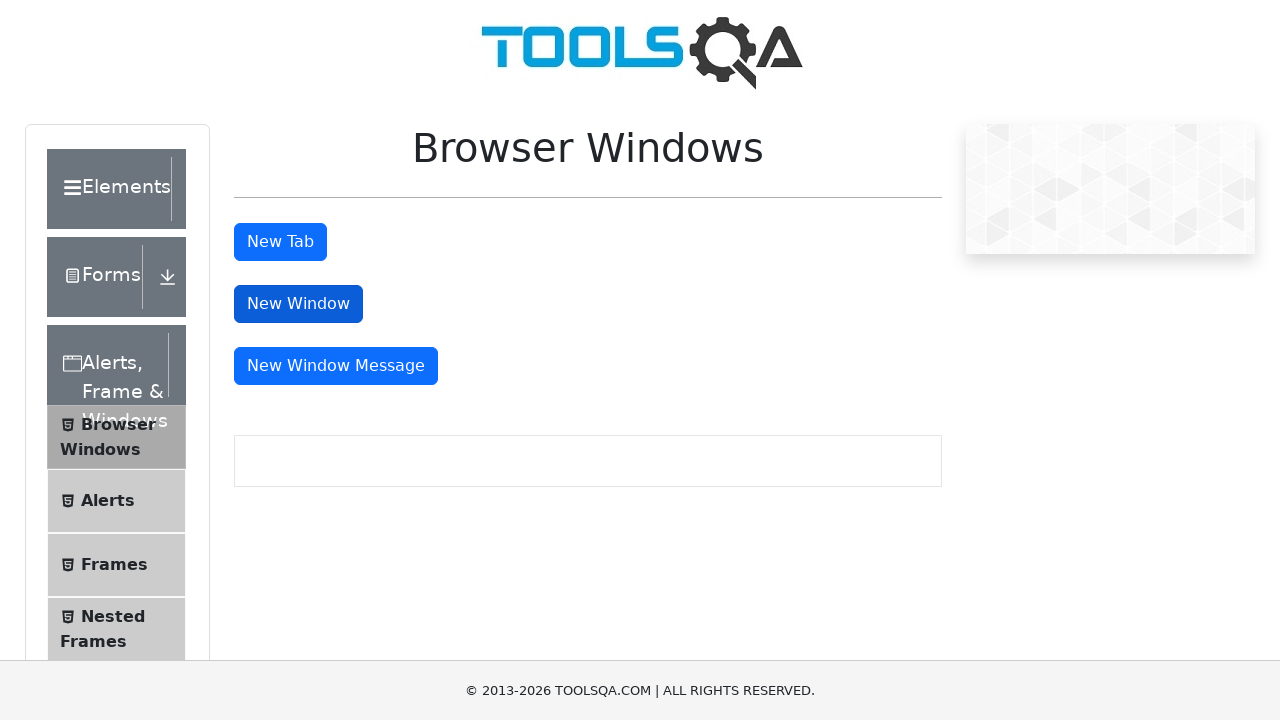

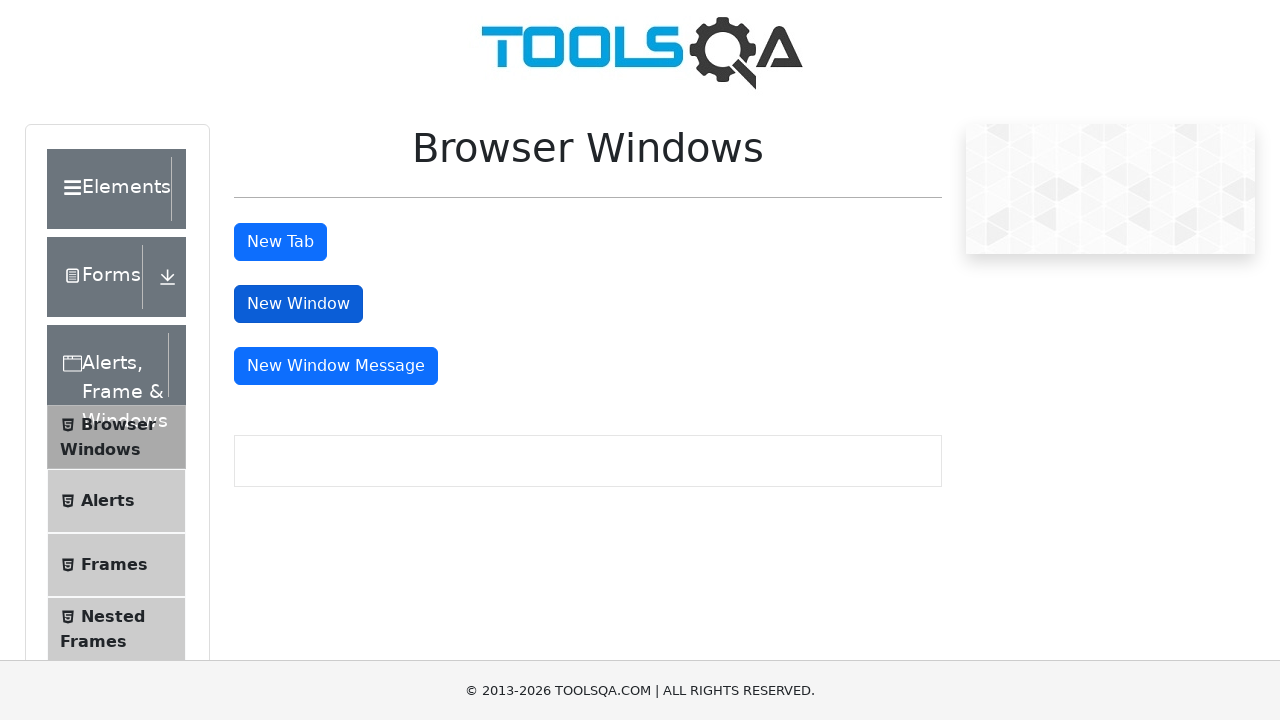